Tests hiding elements by clicking a hide button and verifying the textbox becomes hidden

Starting URL: https://rahulshettyacademy.com/AutomationPractice/

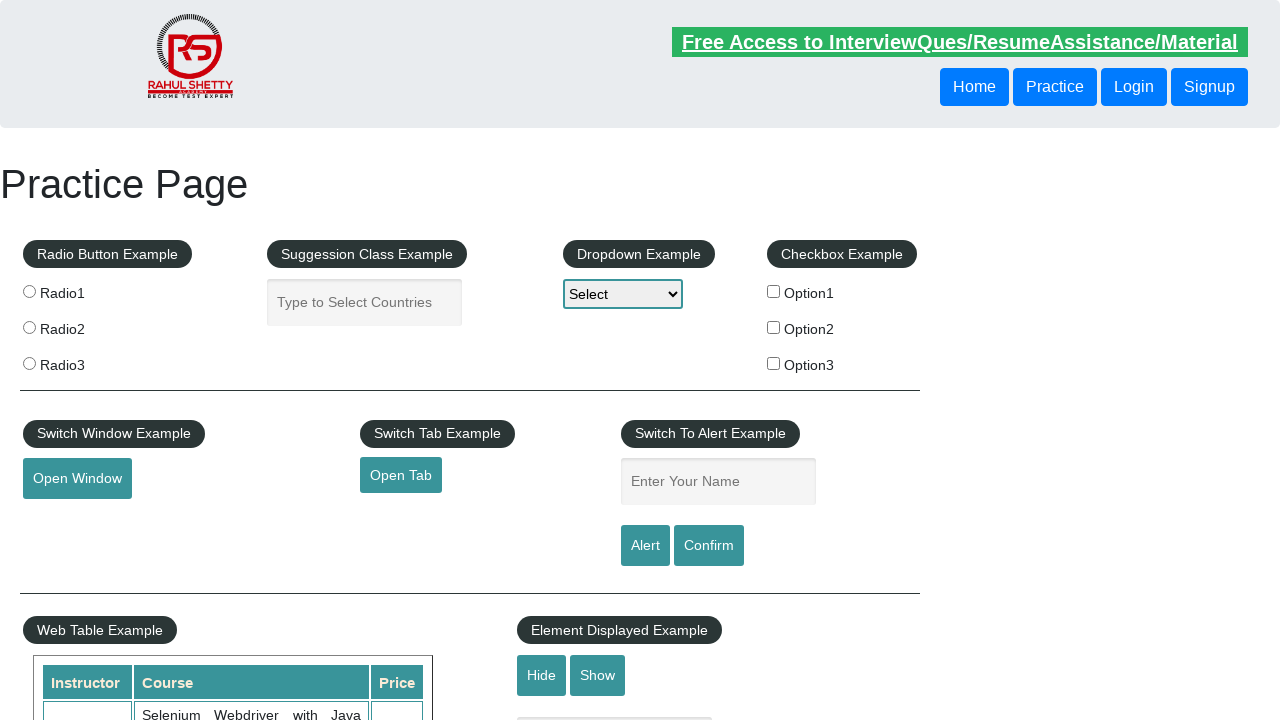

Located the hide/show example textbox
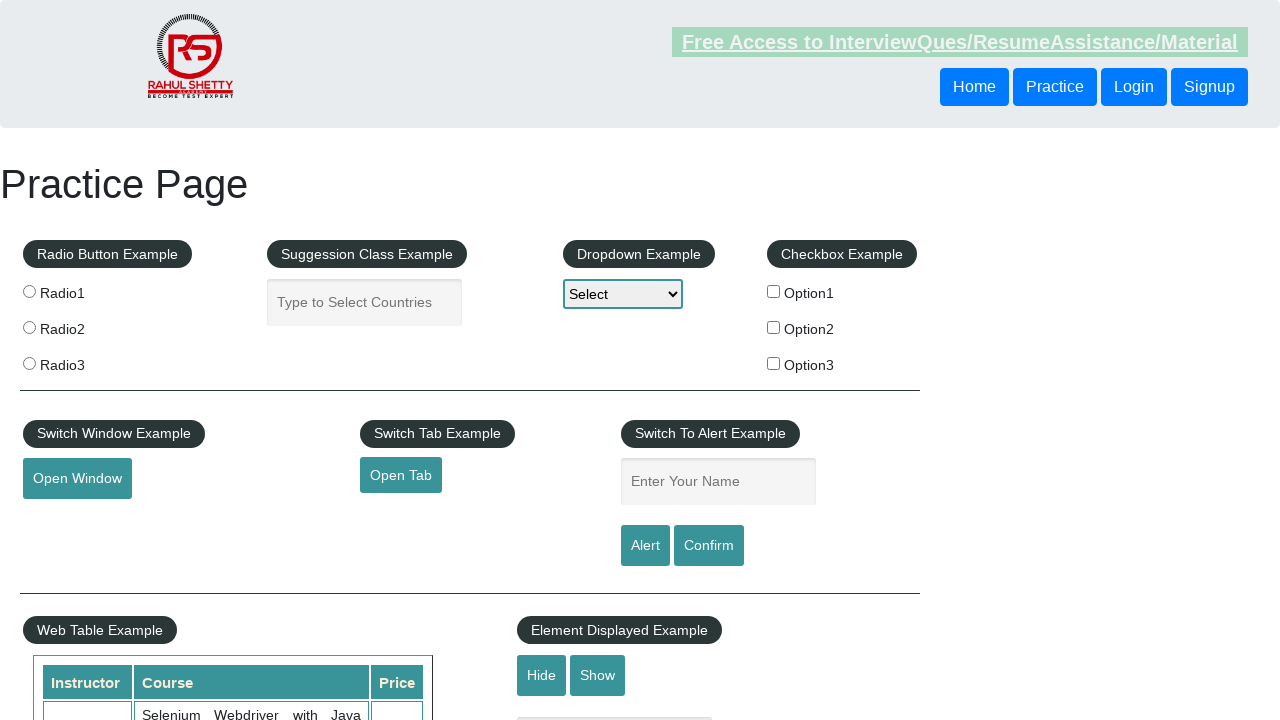

Verified textbox is initially visible
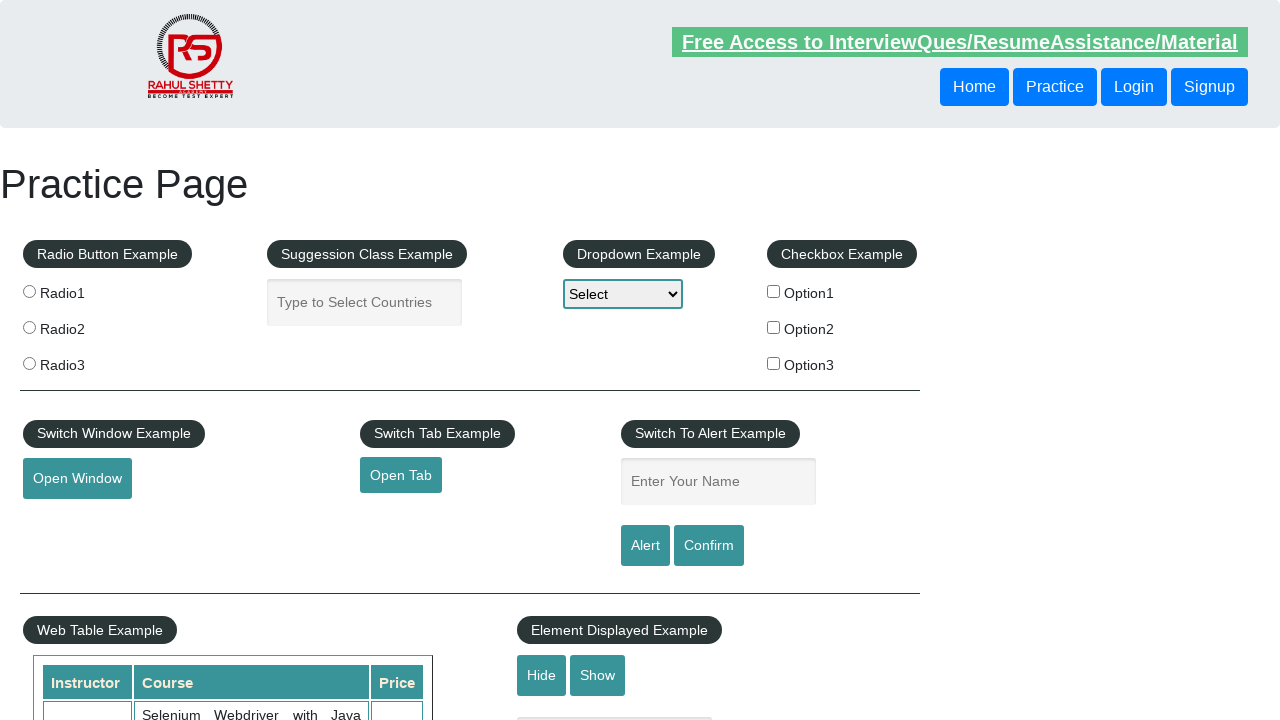

Clicked the hide button at (542, 675) on #hide-textbox
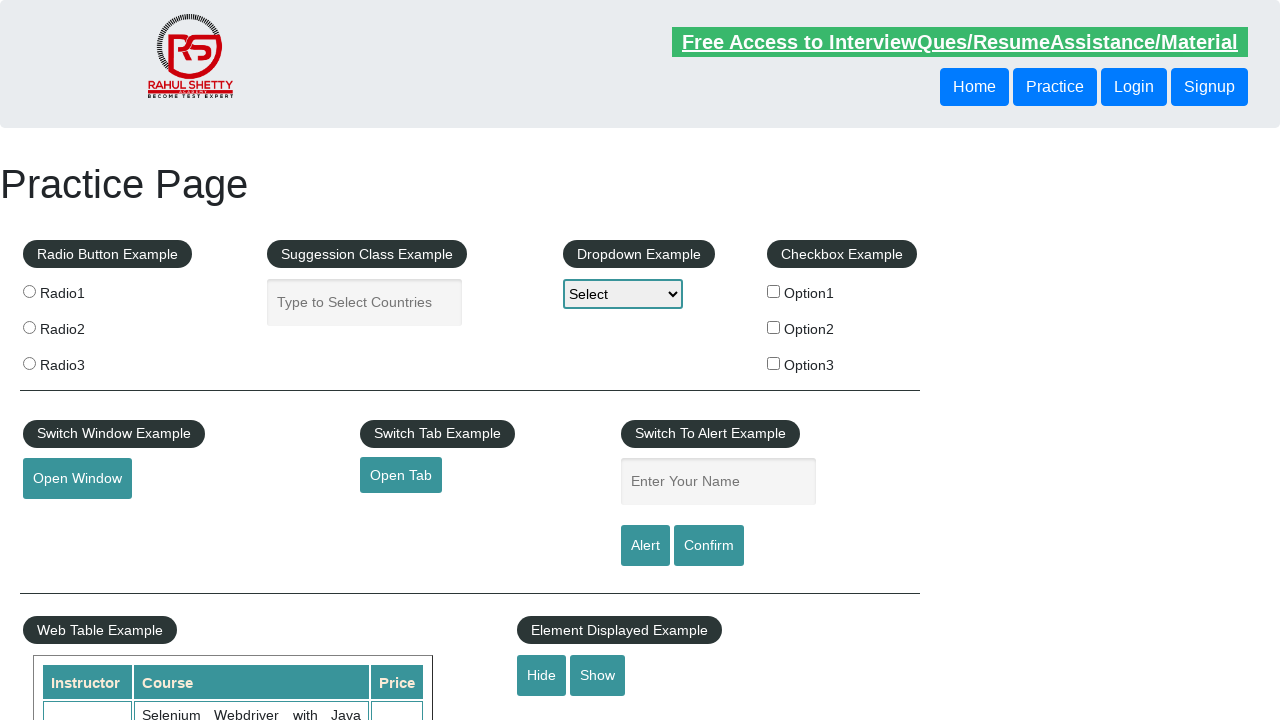

Verified textbox is now hidden after clicking hide button
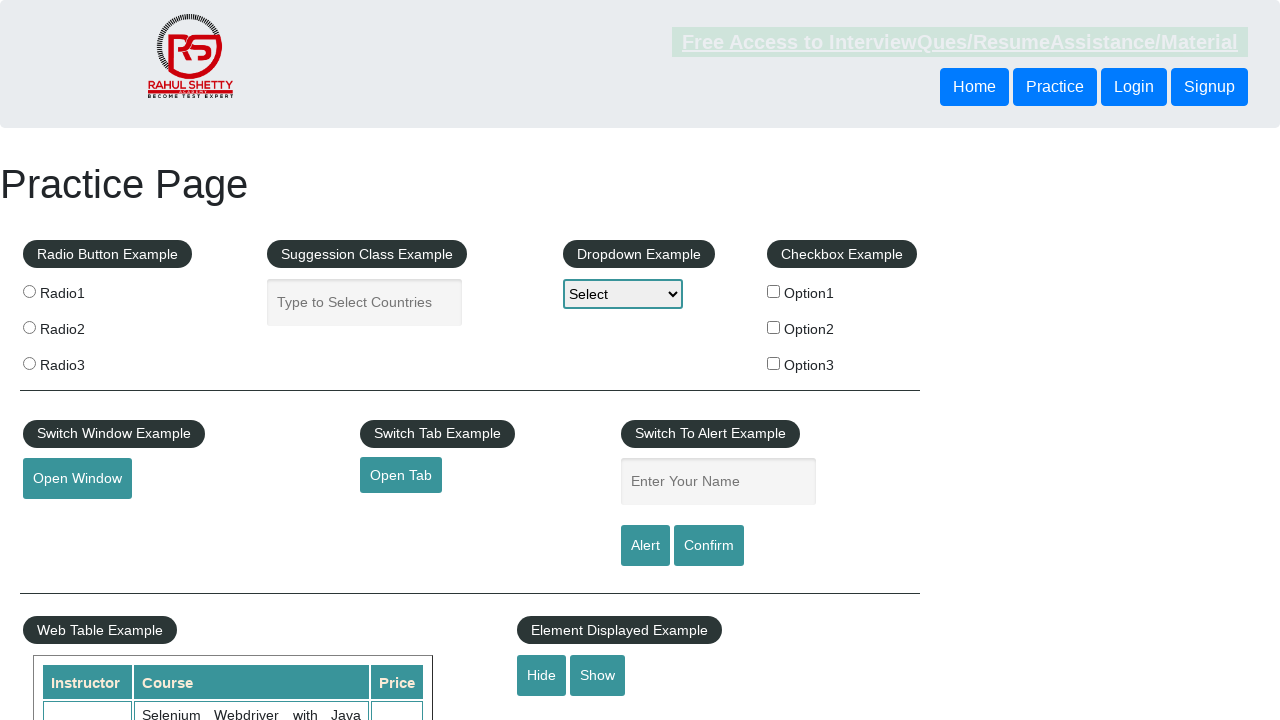

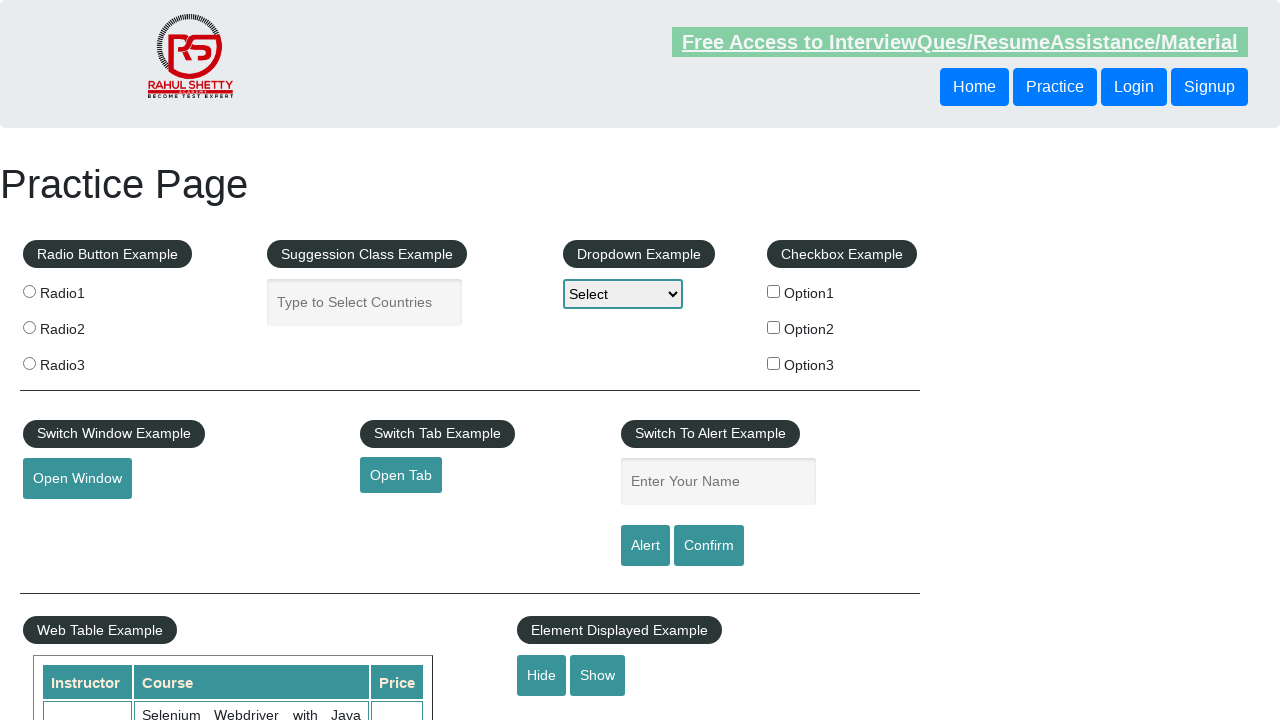